Tests dynamic content loading by clicking a Start button and waiting for the result text to appear on a test page designed for practicing wait strategies.

Starting URL: https://the-internet.herokuapp.com/dynamic_loading/2

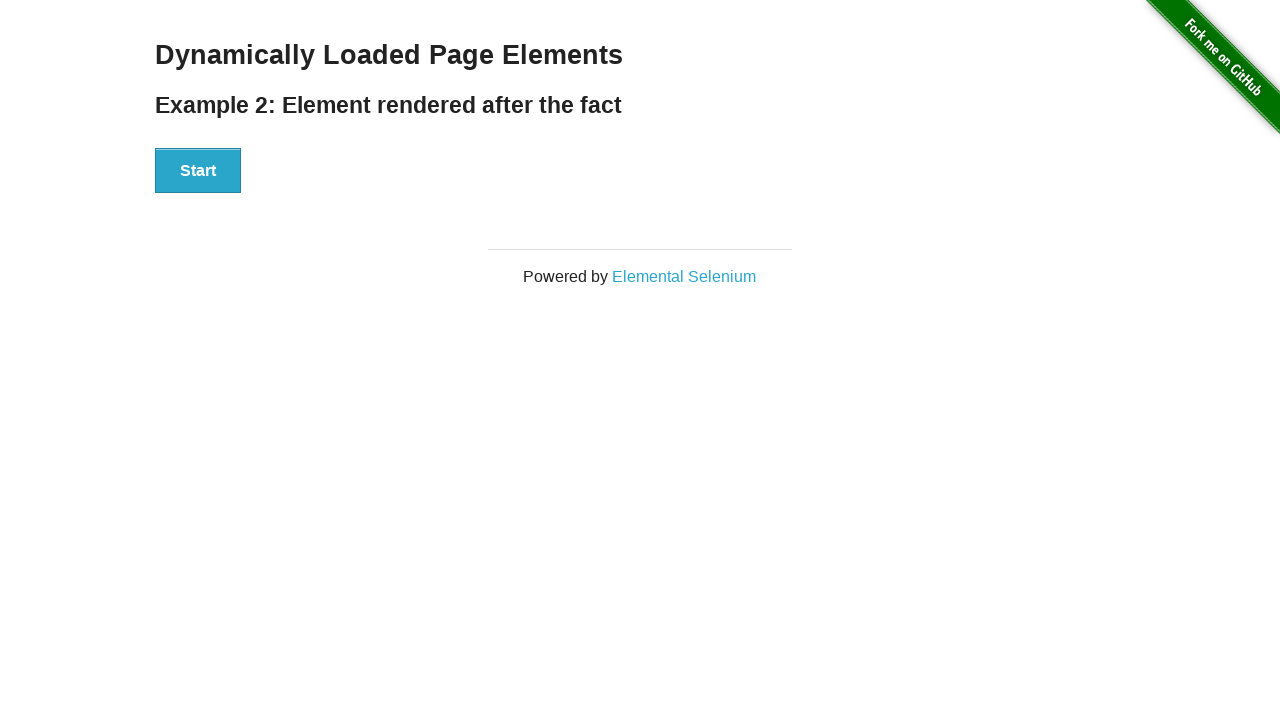

Navigated to dynamic loading test page
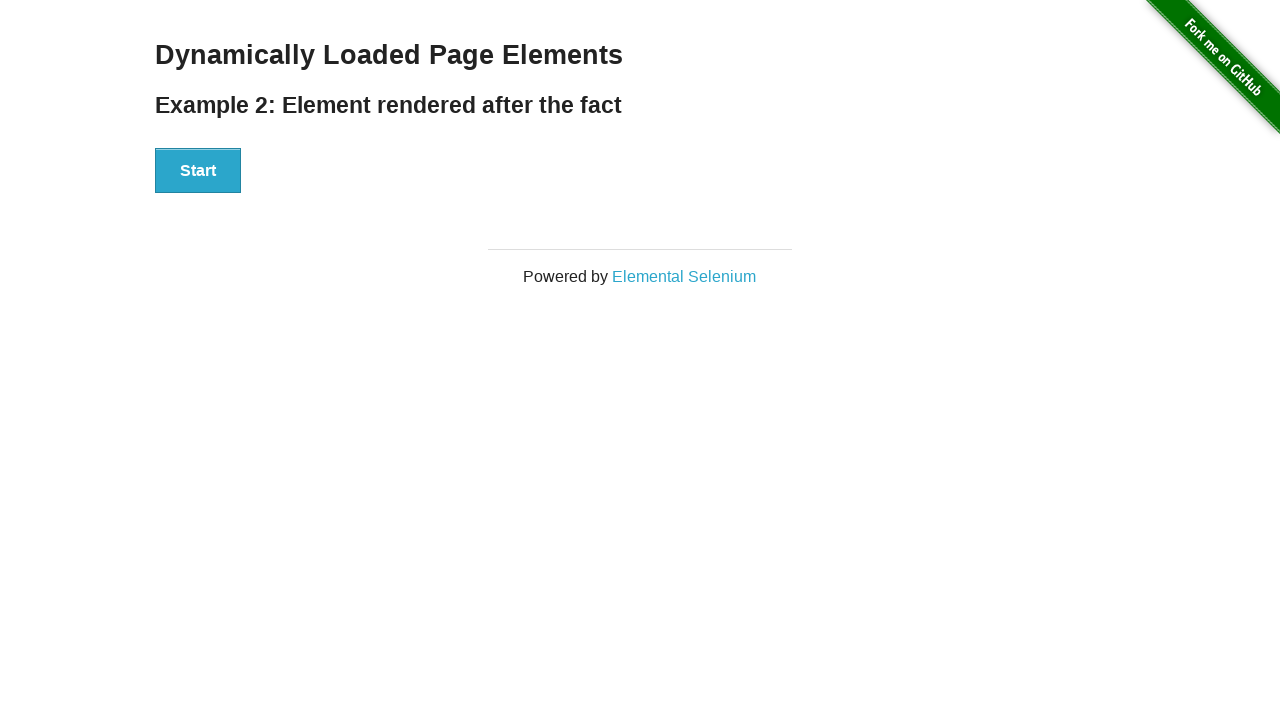

Clicked Start button to trigger dynamic content loading at (198, 171) on #start button
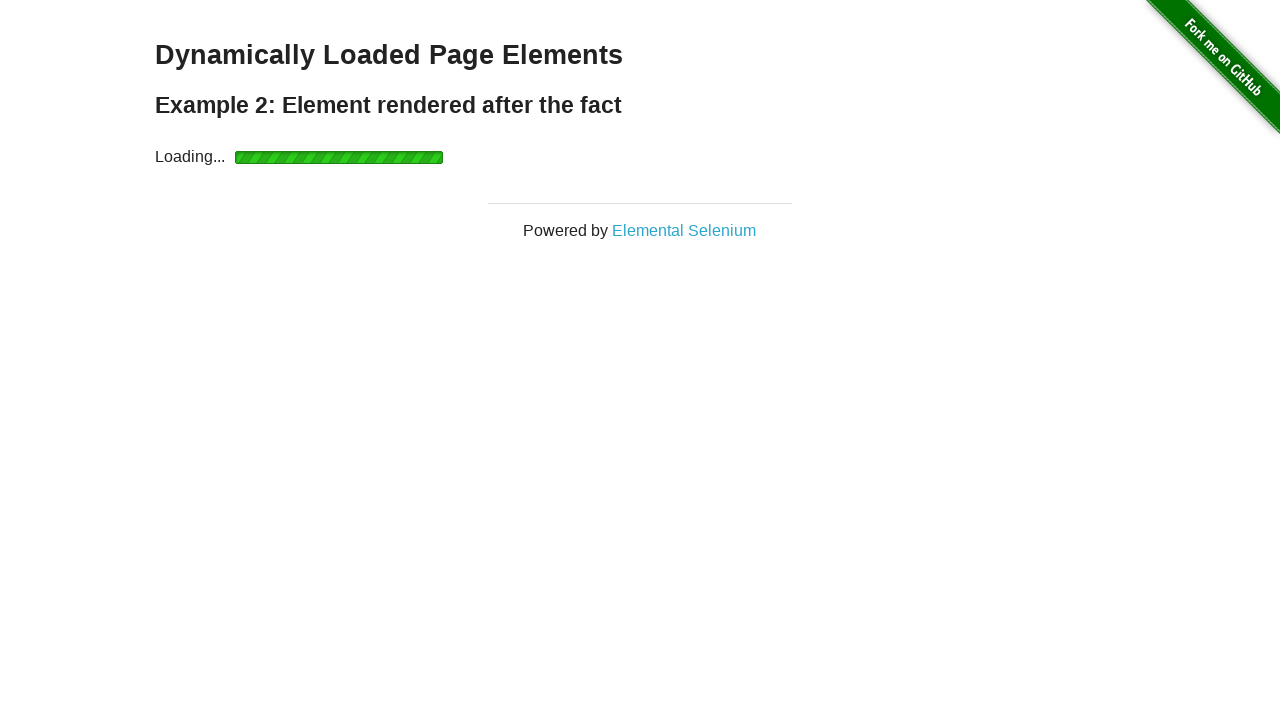

Waited for result text to appear and become visible
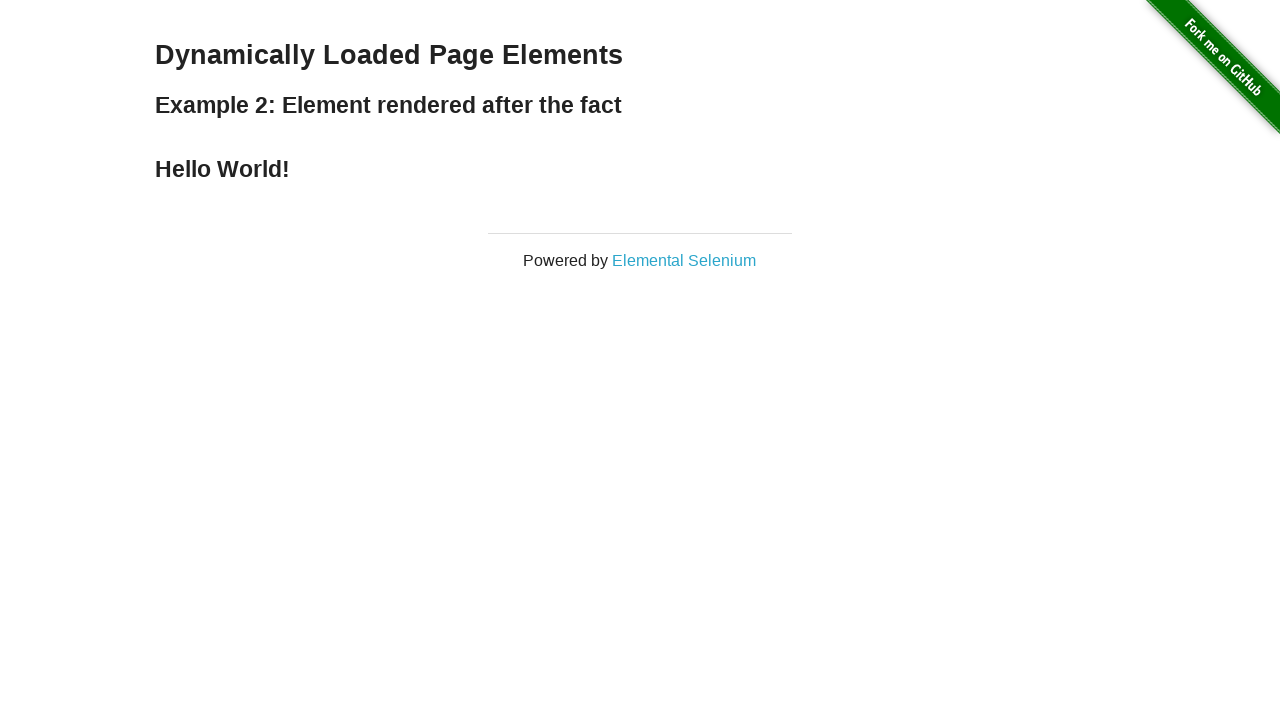

Retrieved result text: 'Hello World!'
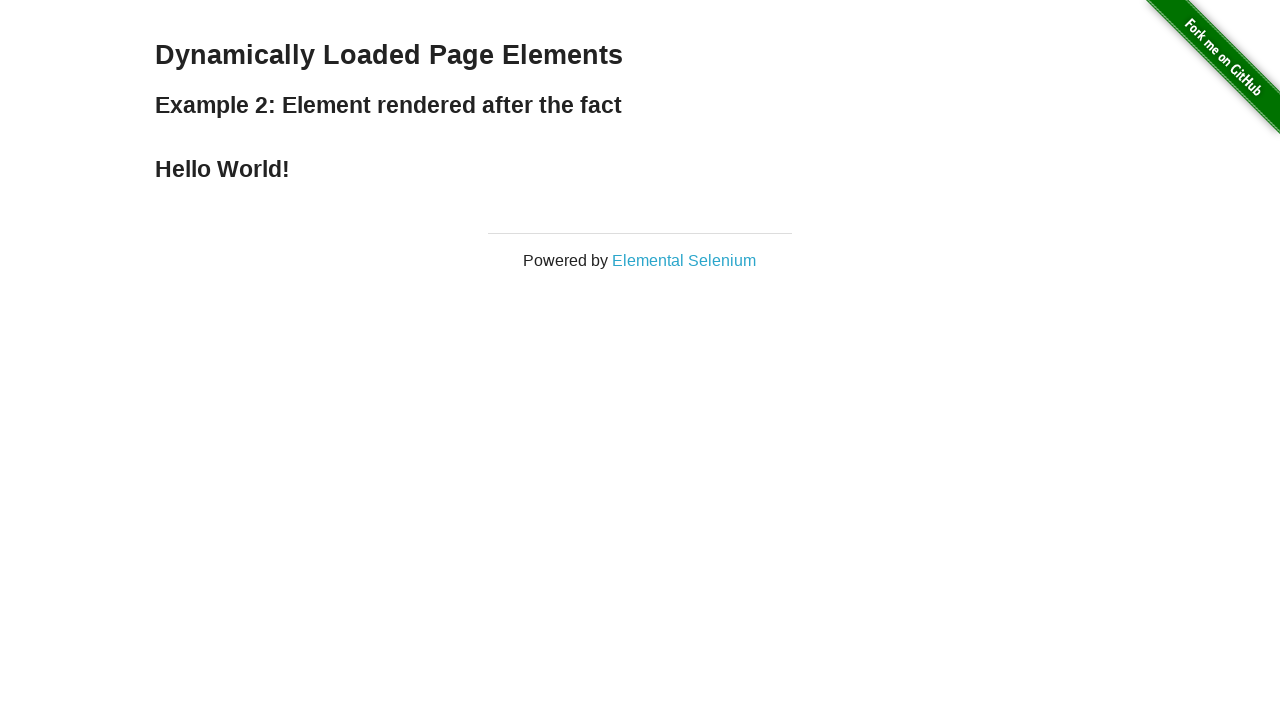

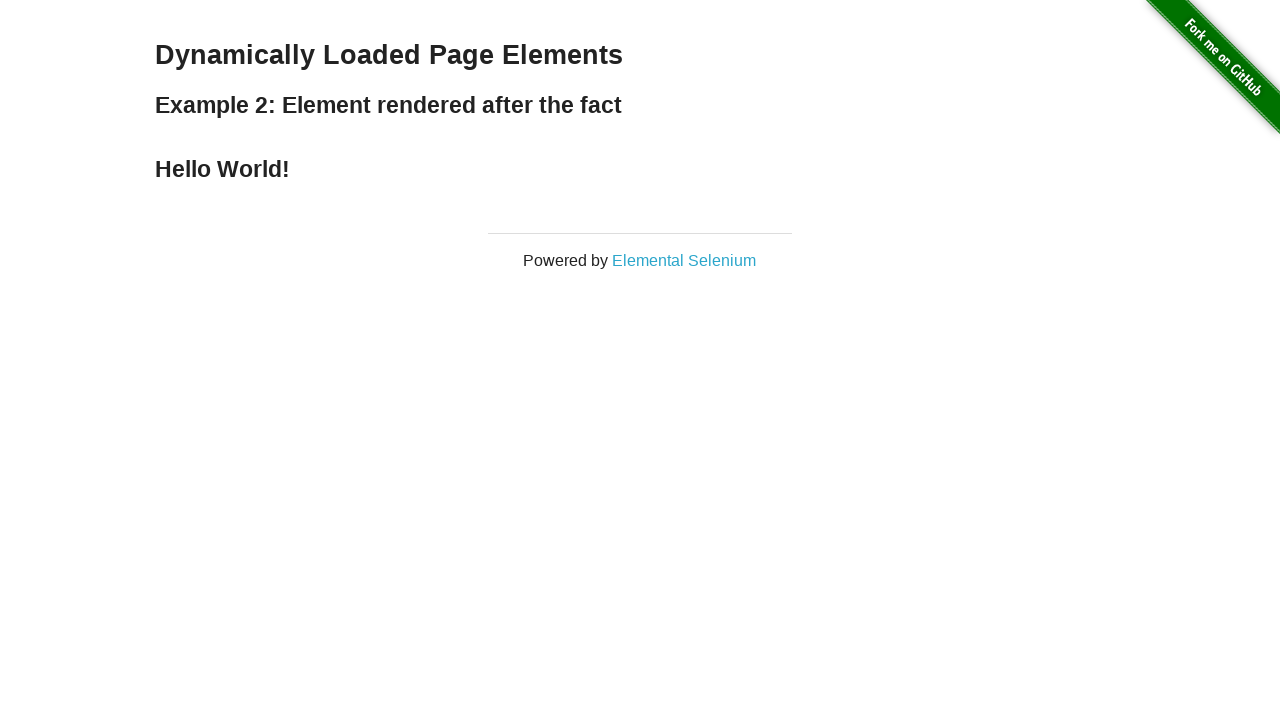